Tests drag and drop functionality on jQuery UI demo site by dragging an element and dropping it onto a target, then navigating to another page

Starting URL: http://jqueryui.com/

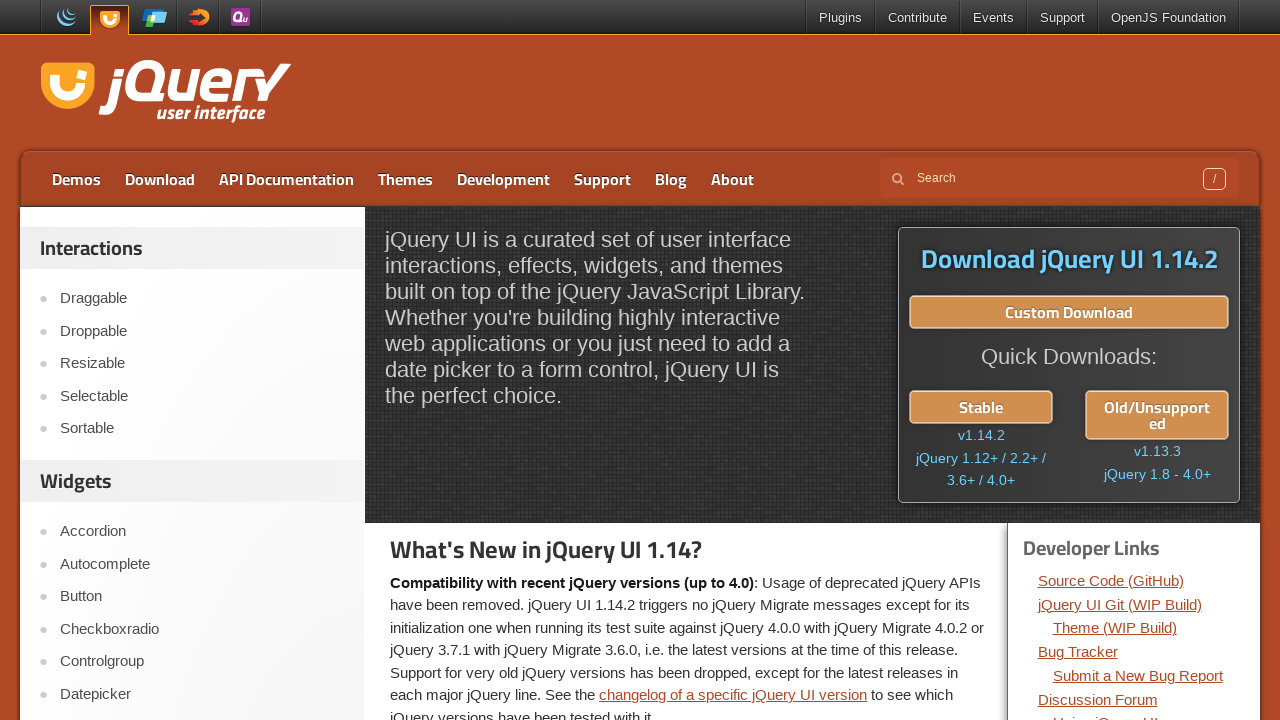

Clicked on Droppable link to navigate to drag and drop demo at (202, 331) on text=Droppable
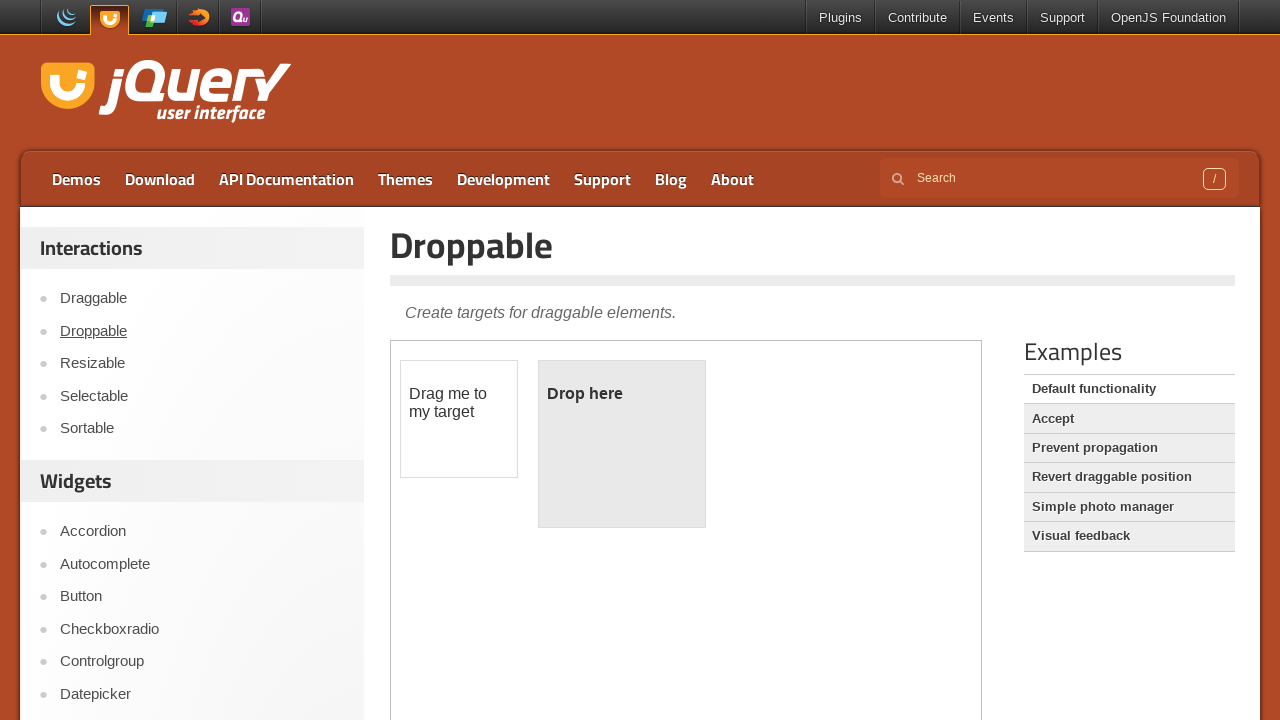

Located iframe containing drag and drop demo
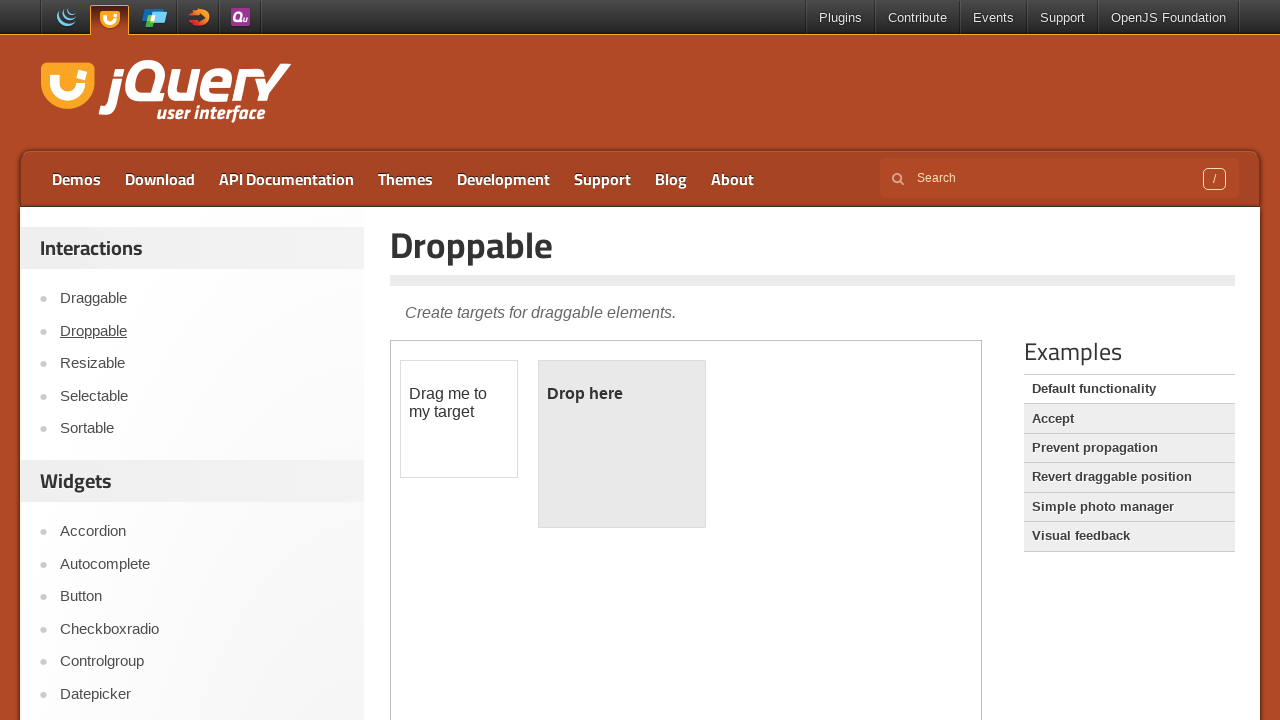

Located draggable element
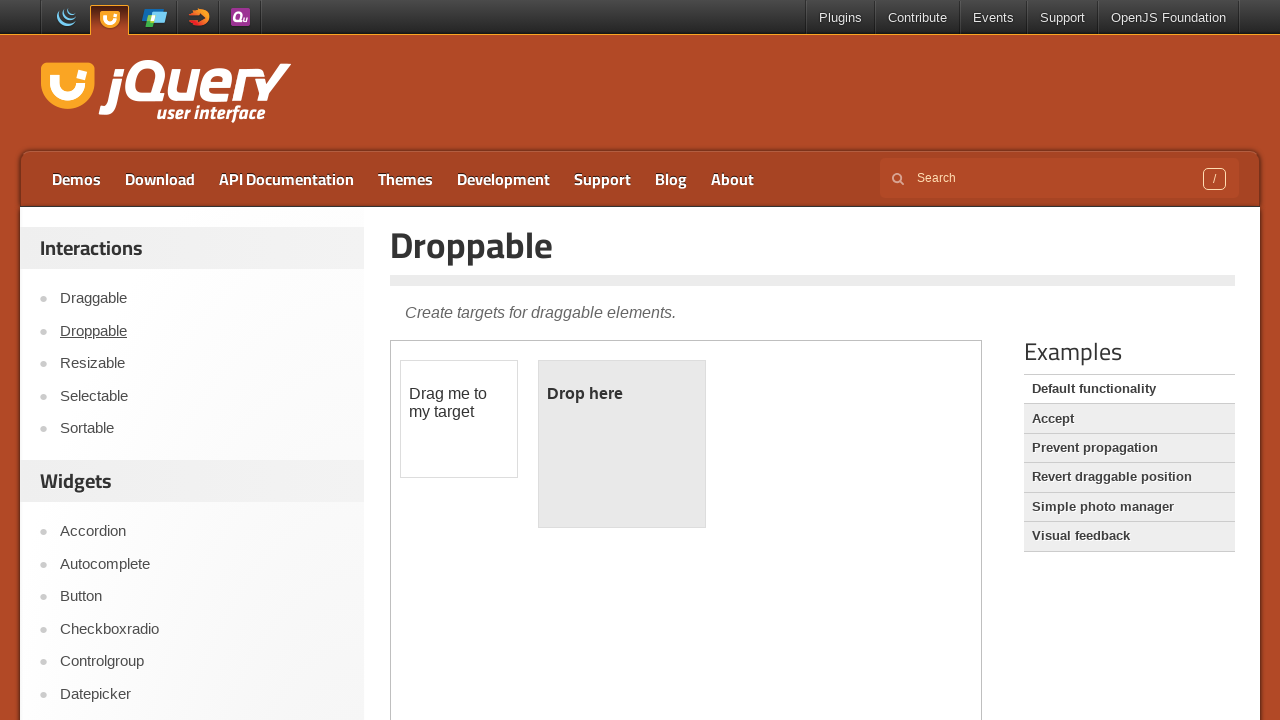

Located droppable target element
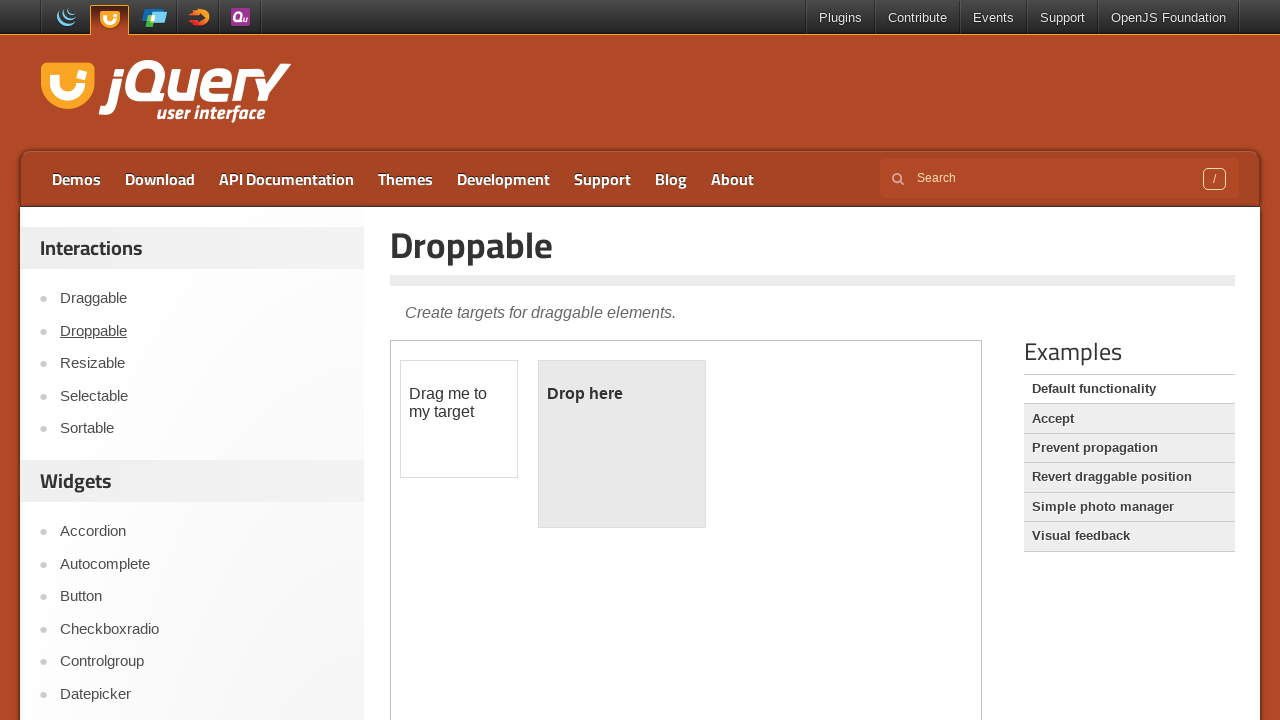

Dragged draggable element onto droppable target at (622, 444)
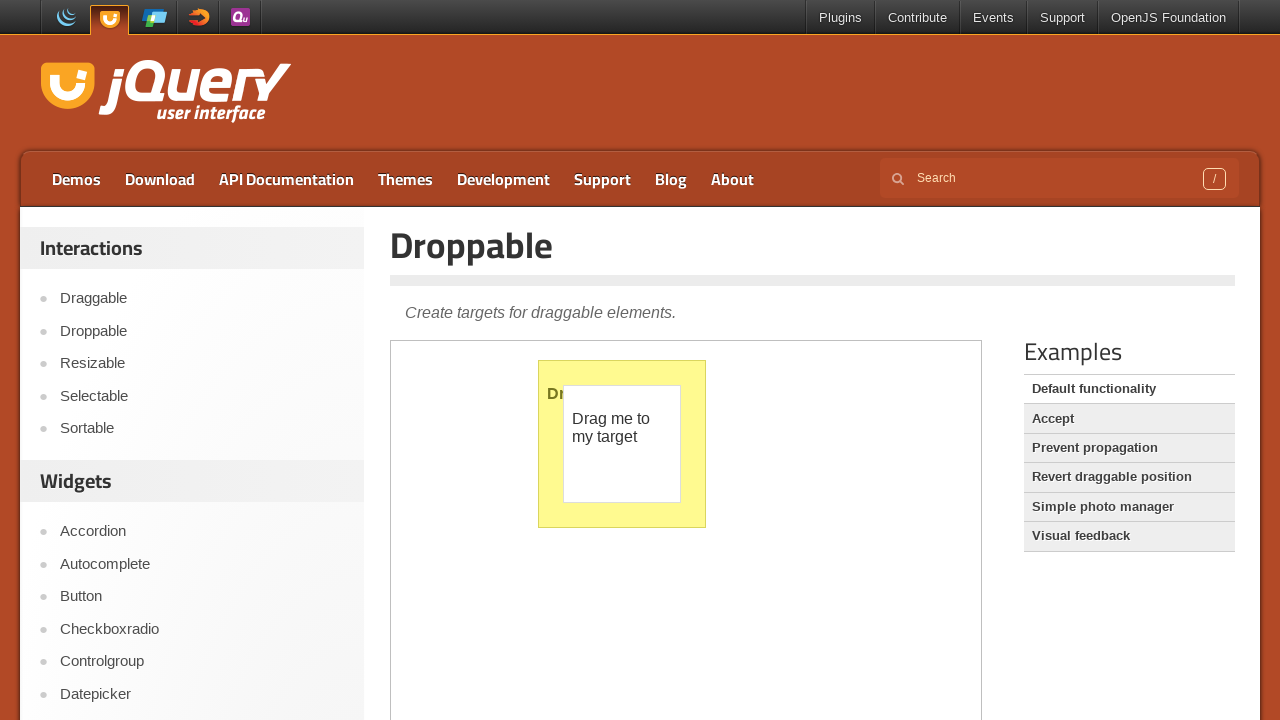

Clicked on Sortable link to navigate to another demo page at (202, 429) on a:has-text('Sortable')
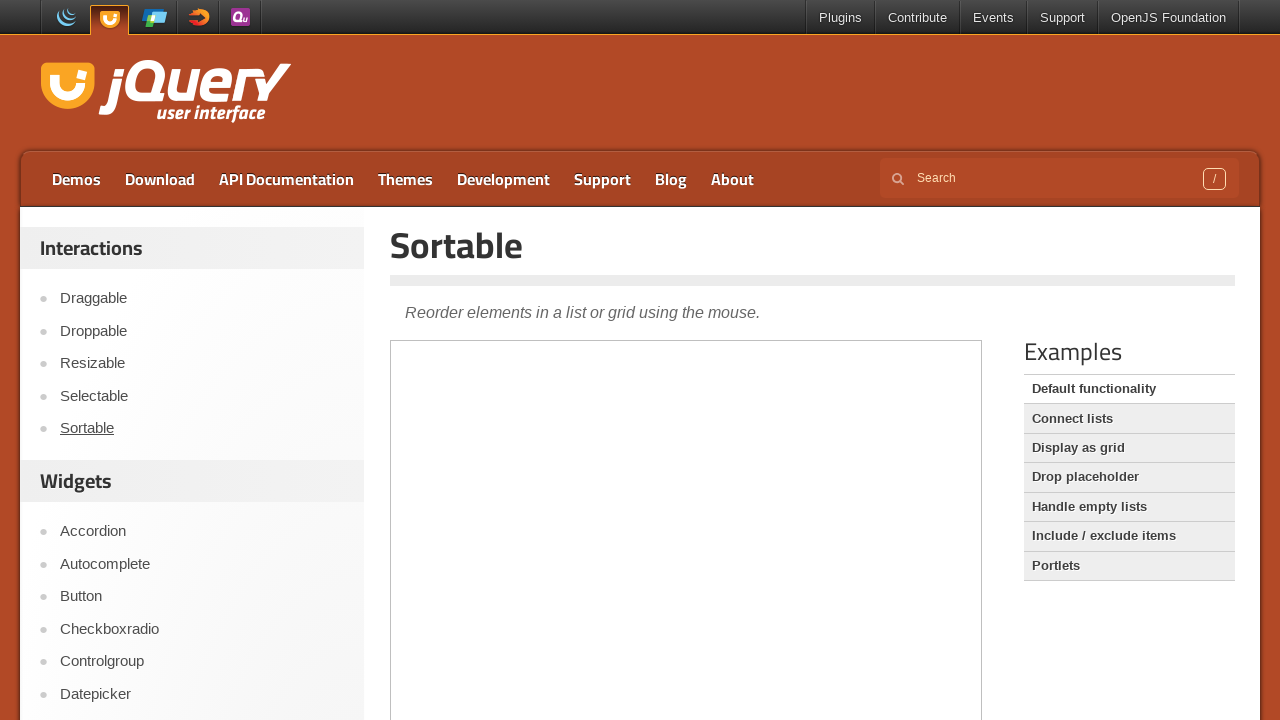

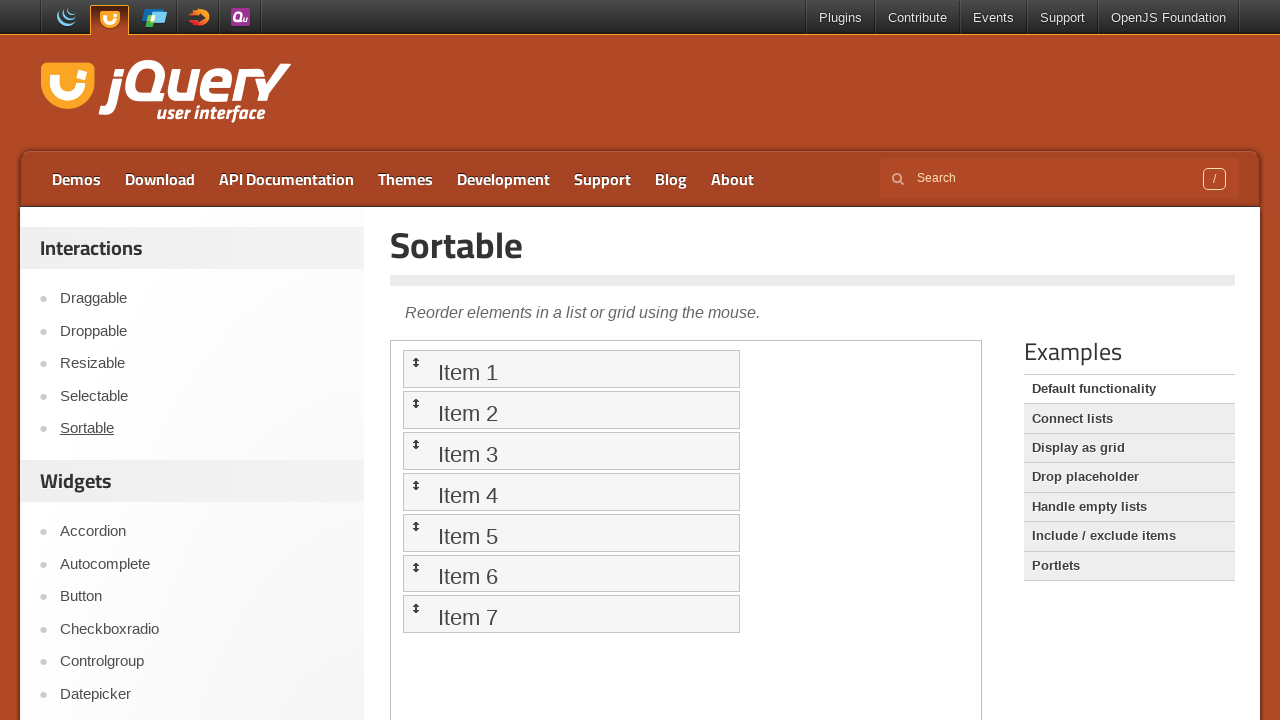